Navigates to an API simulator page and clicks on the Admin tab to verify admin API list is displayed

Starting URL: https://urpreprod.expertusone.cloud/api/v2/simulator

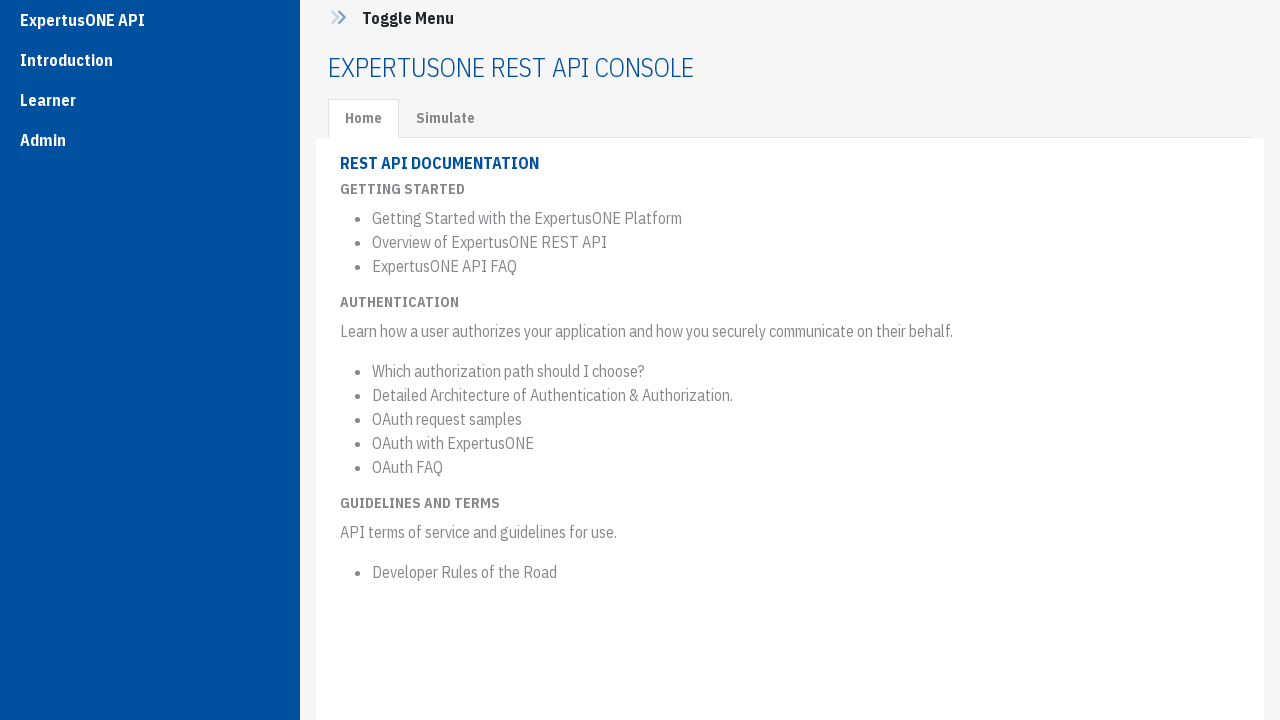

Waited 5 seconds for API simulator page to load
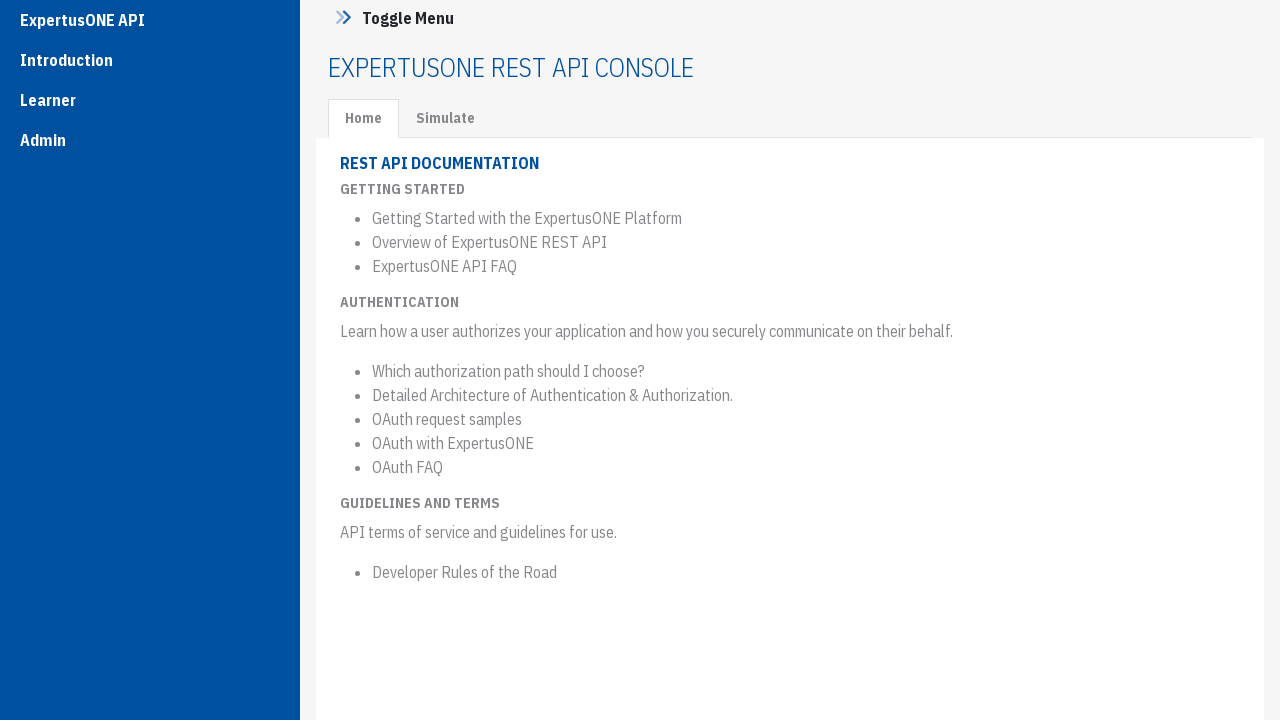

Clicked on the Admin tab at (43, 140) on xpath=//span[text()='Admin']
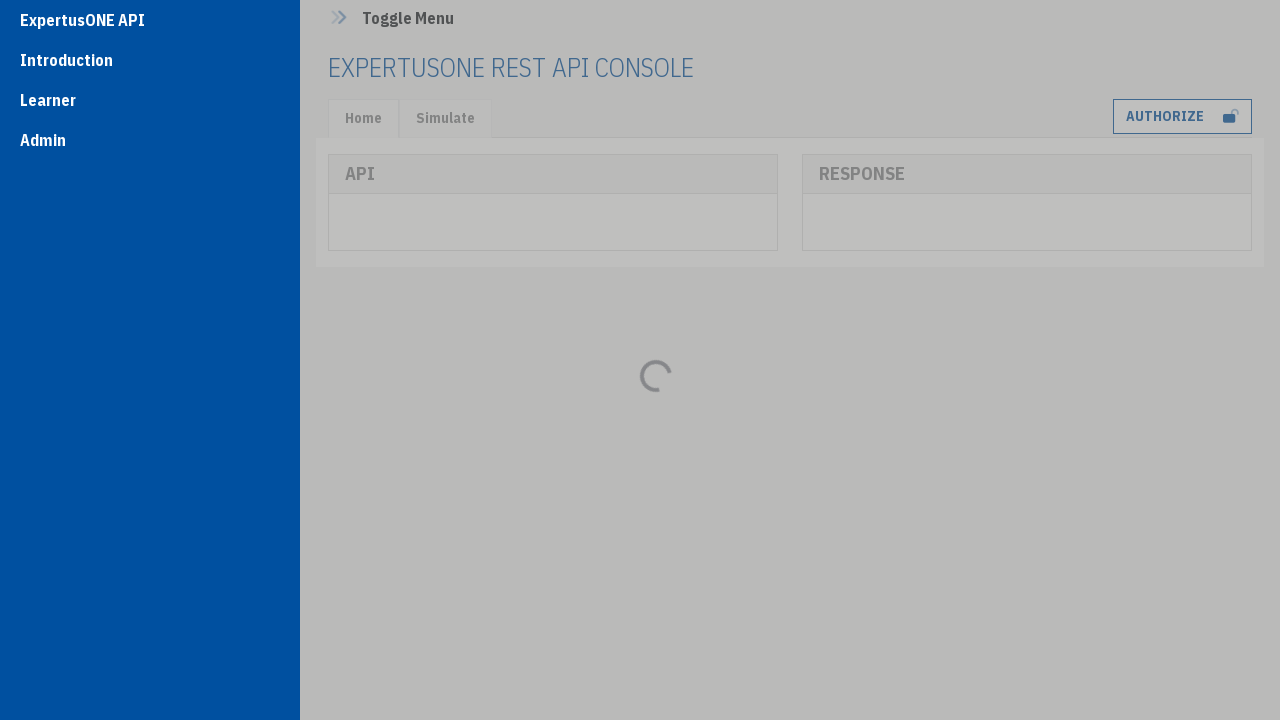

Waited 5 seconds for admin API list to load
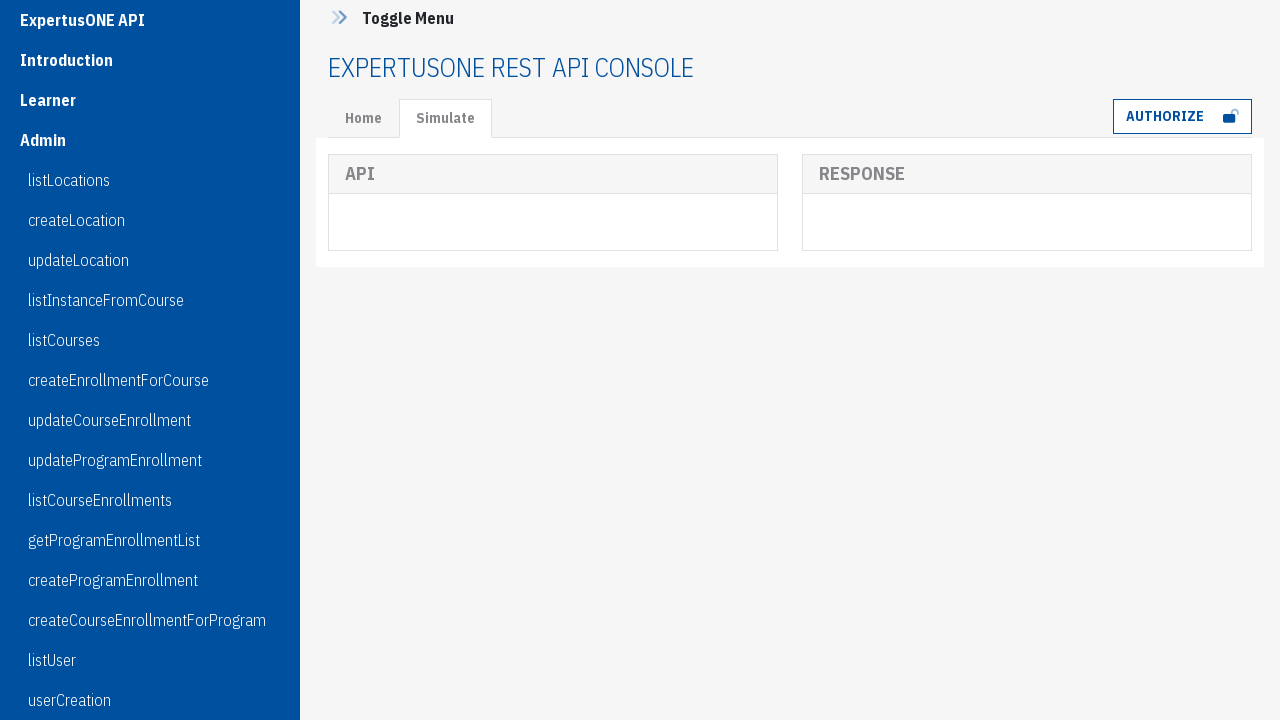

Verified admin API list is displayed
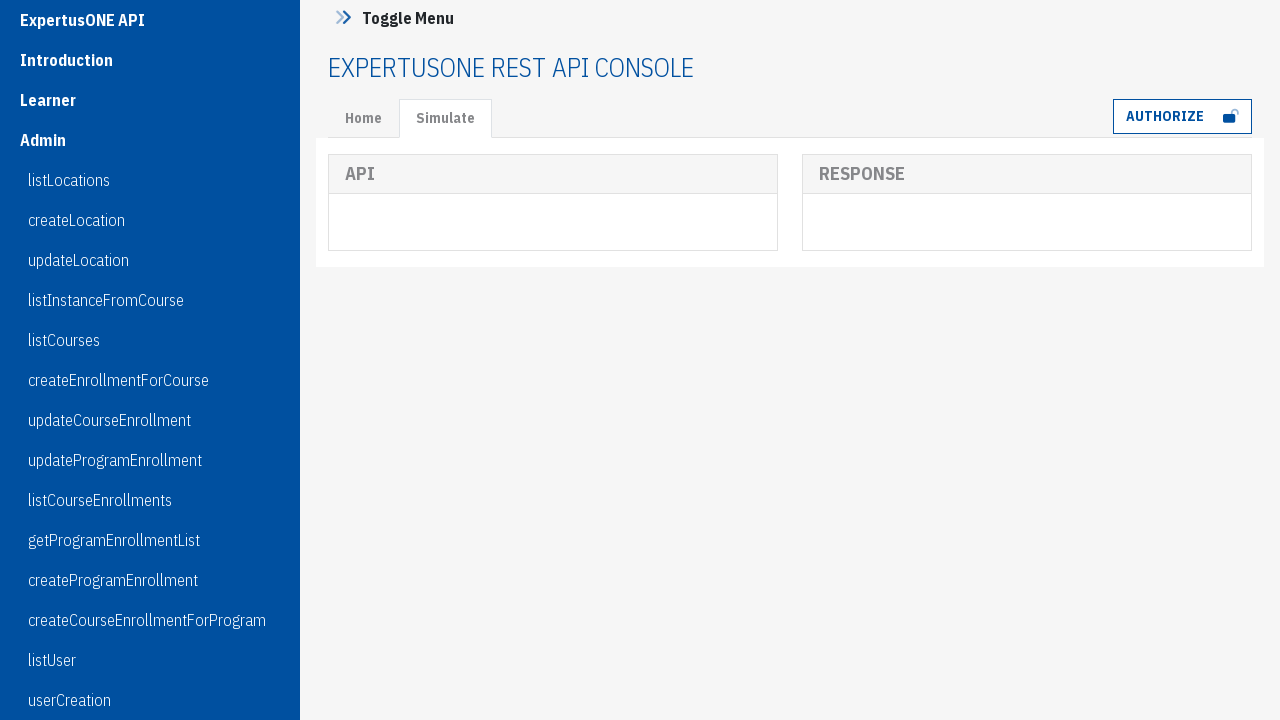

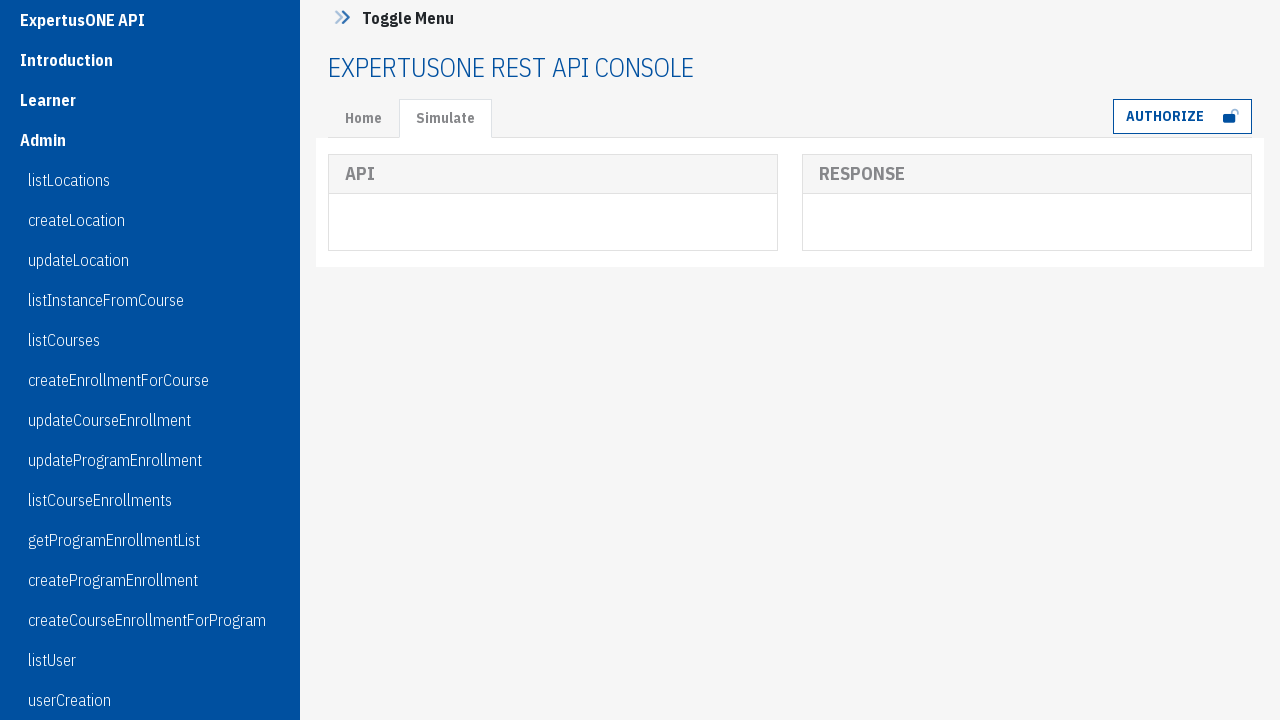